Navigates through a paginated book catalog website, verifying that product listings are displayed and clicking through multiple pages using the "next" pagination button.

Starting URL: https://books.toscrape.com/

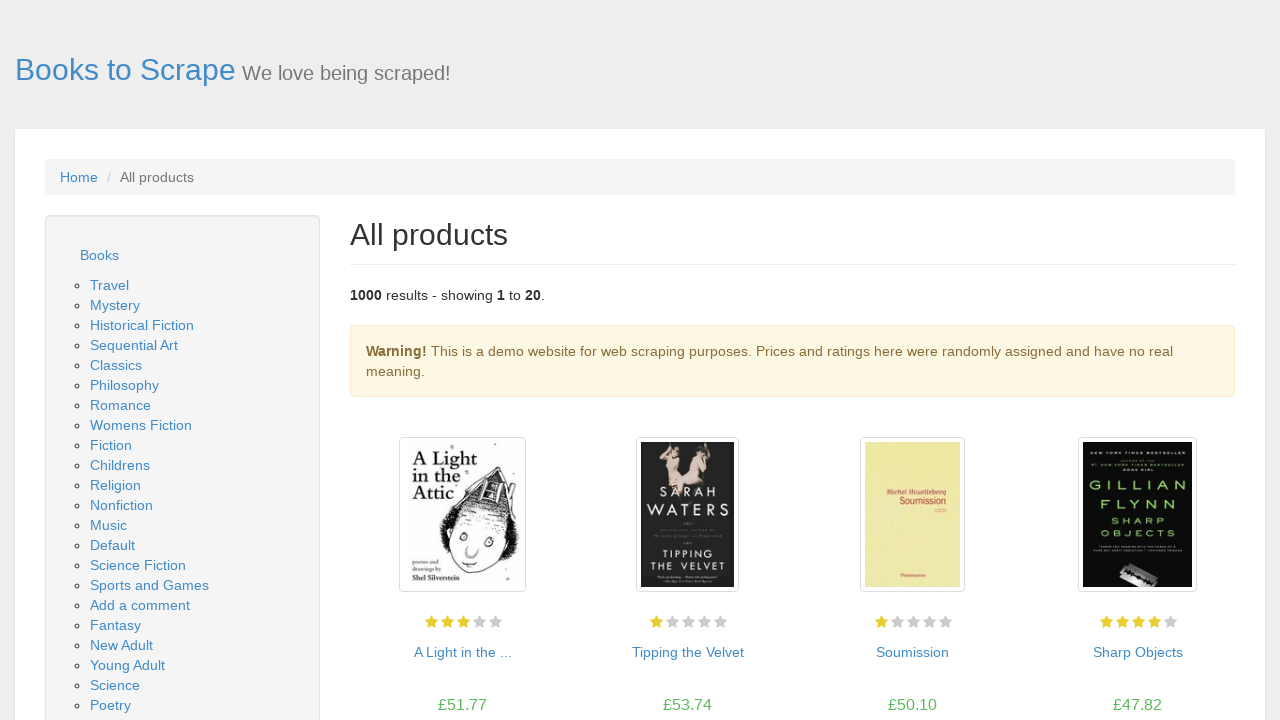

Waited for book products to load on the page
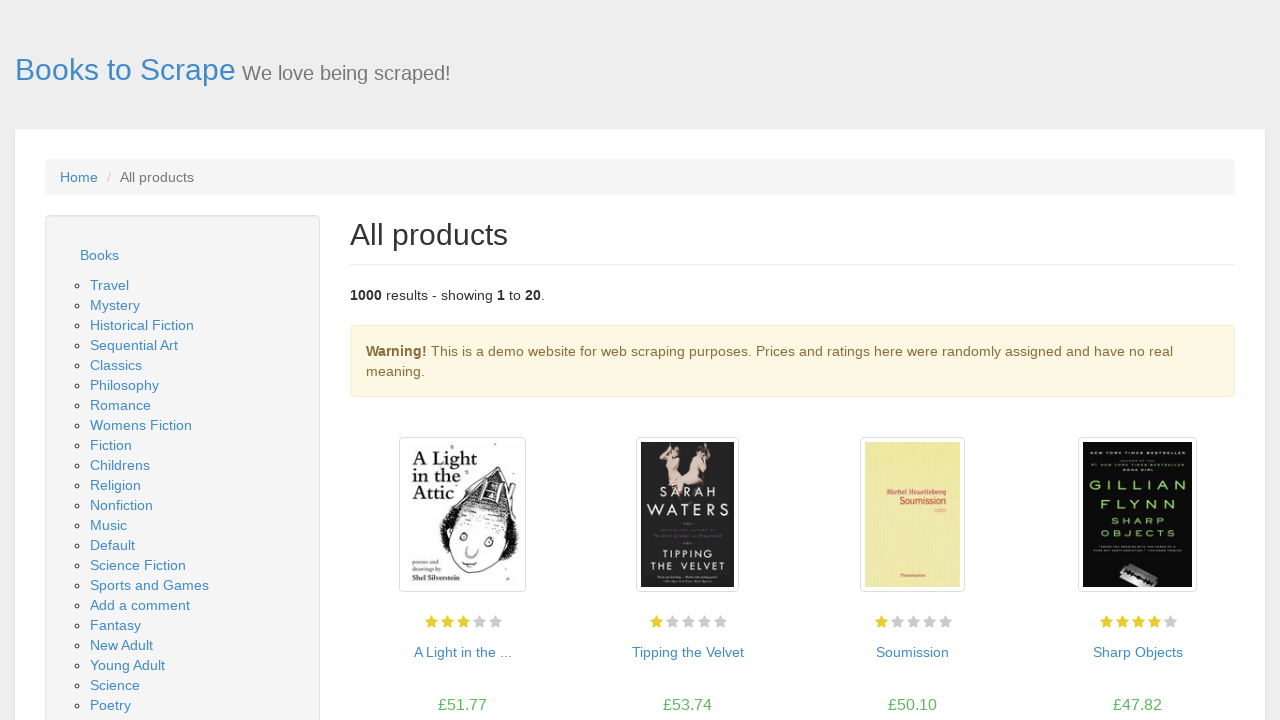

Verified book product title links are present
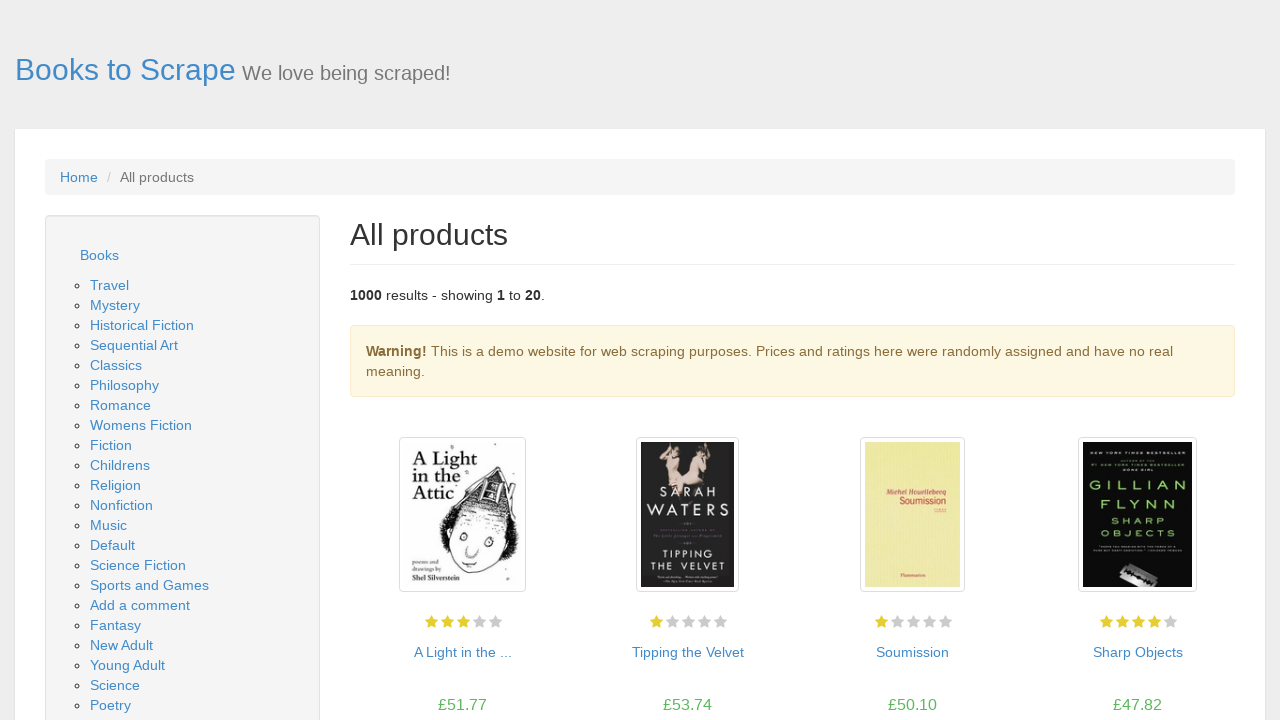

Verified book product prices are present
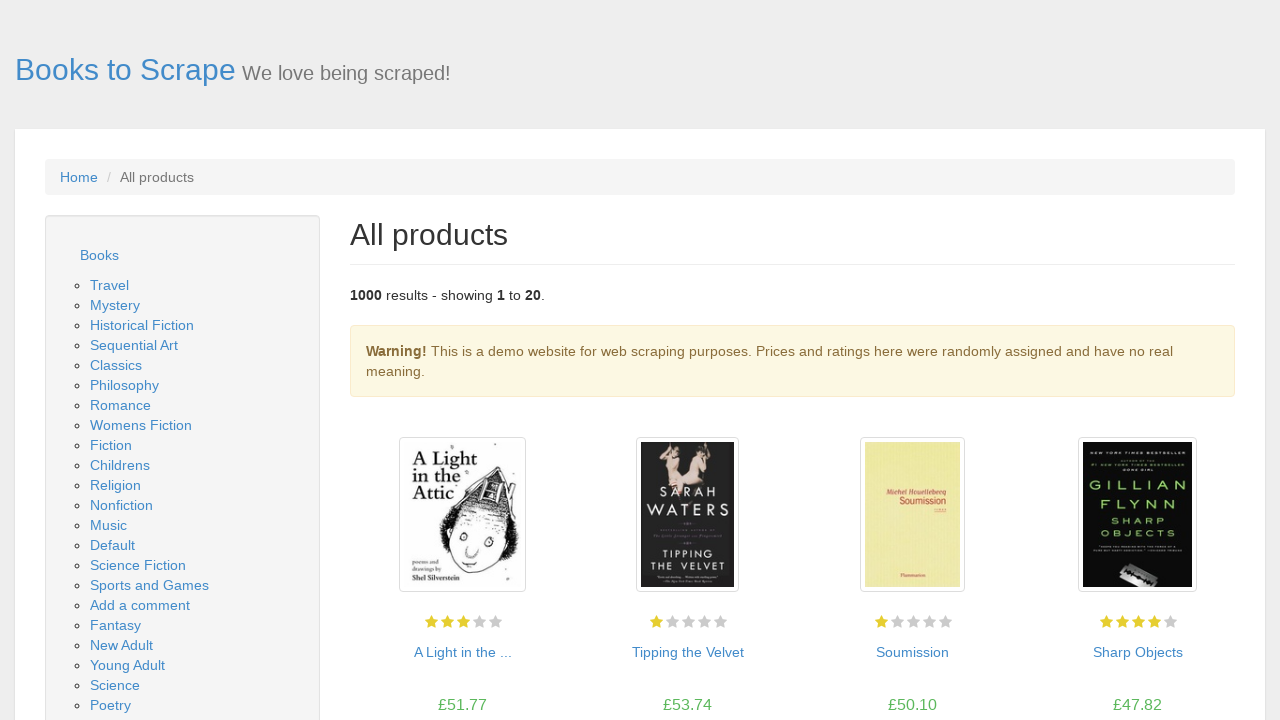

Clicked the next pagination button to go to the next page at (1206, 654) on .next a
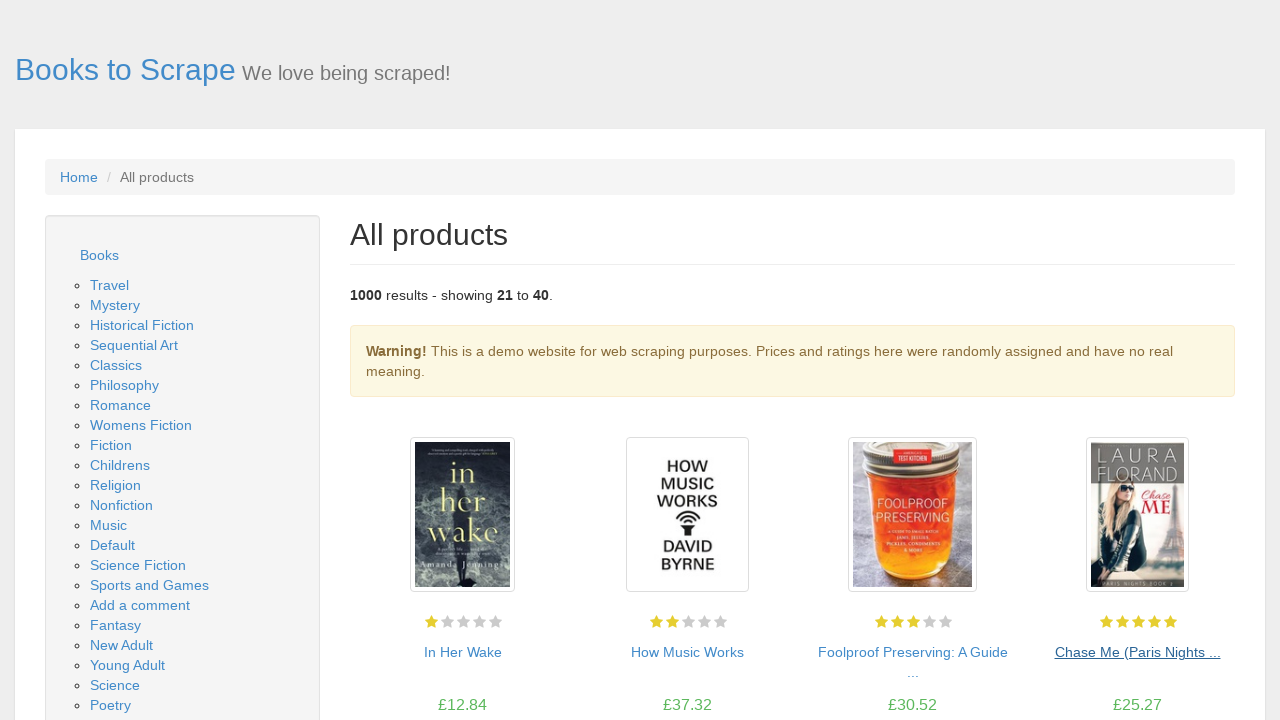

Waited for book products to load on the new page
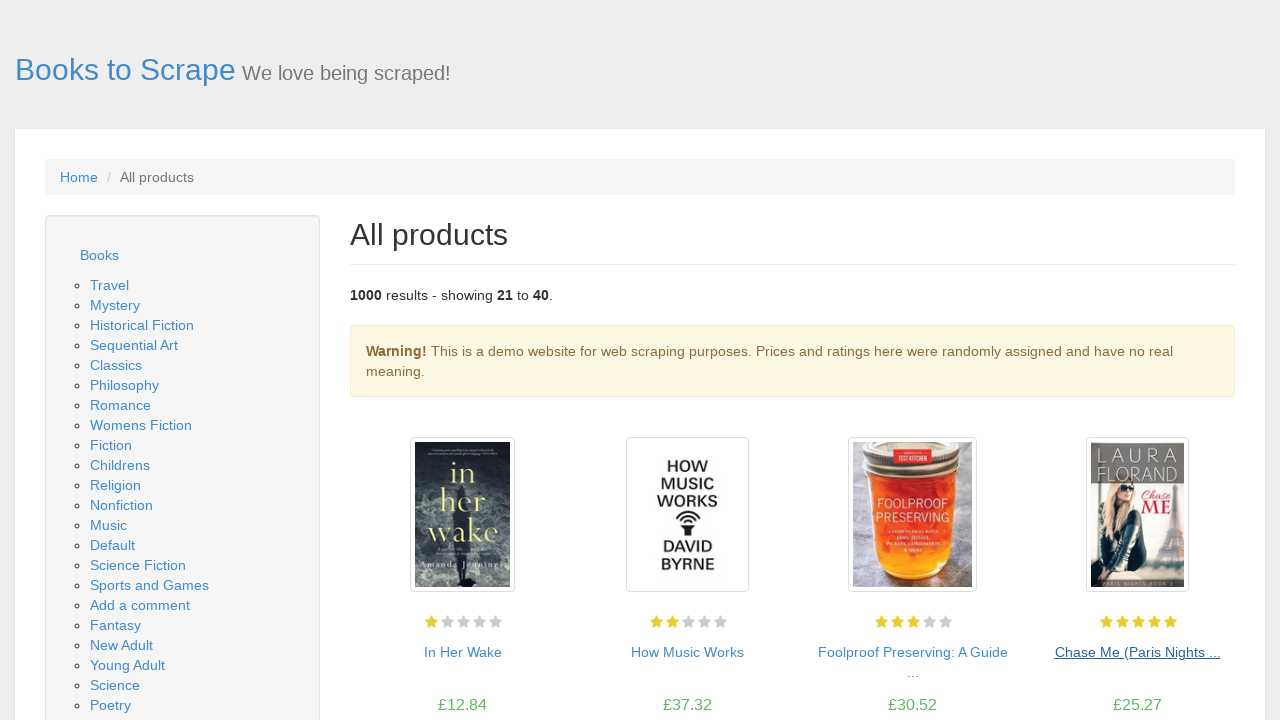

Clicked the next pagination button to go to the next page at (1206, 654) on .next a
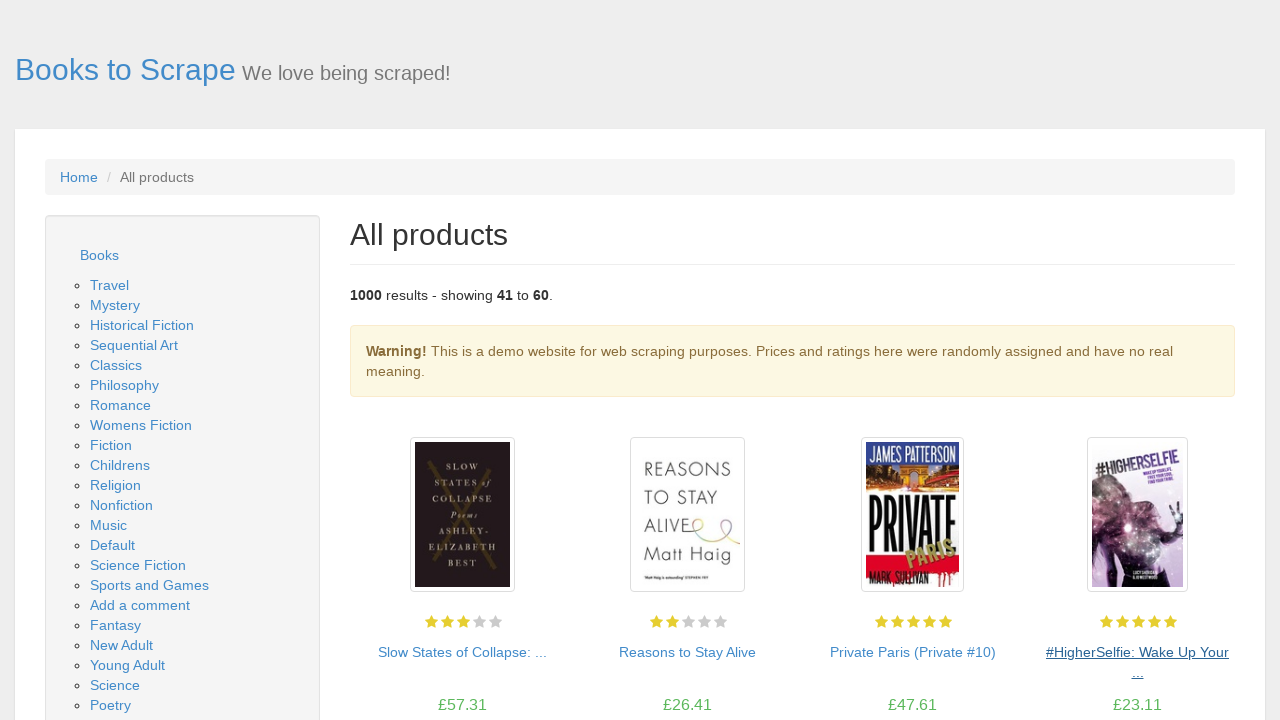

Waited for book products to load on the new page
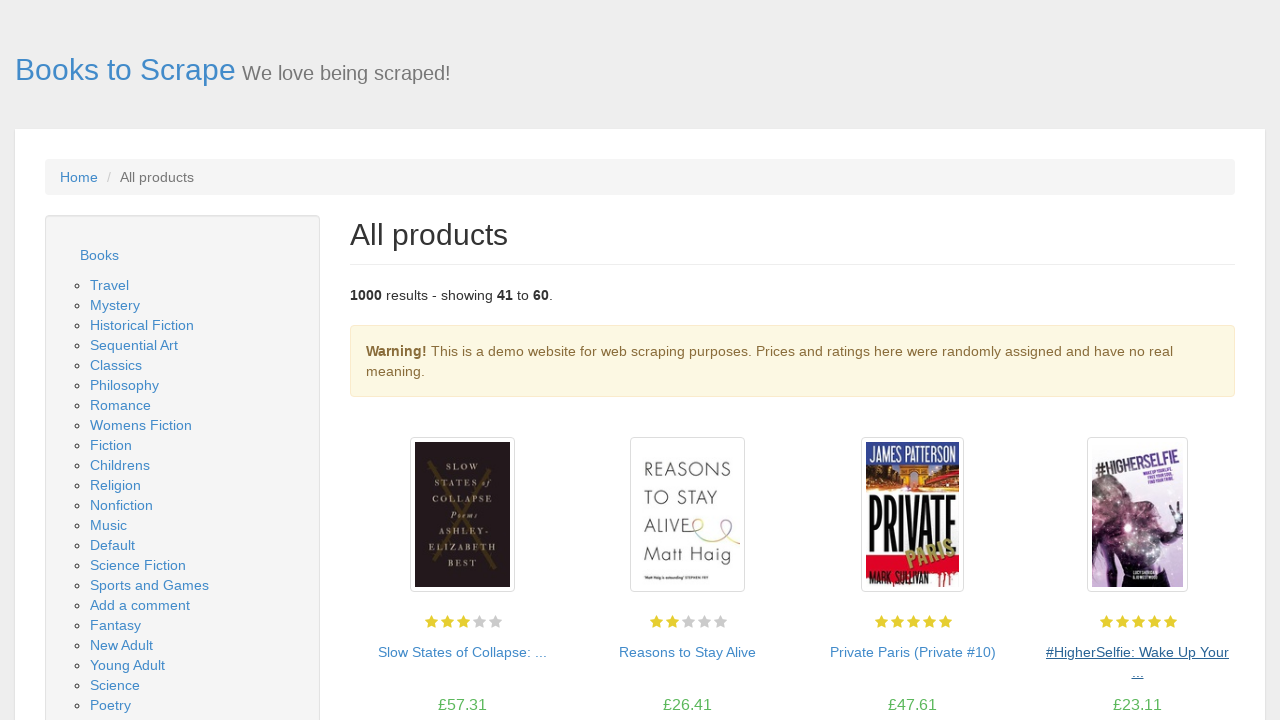

Clicked the next pagination button to go to the next page at (1206, 654) on .next a
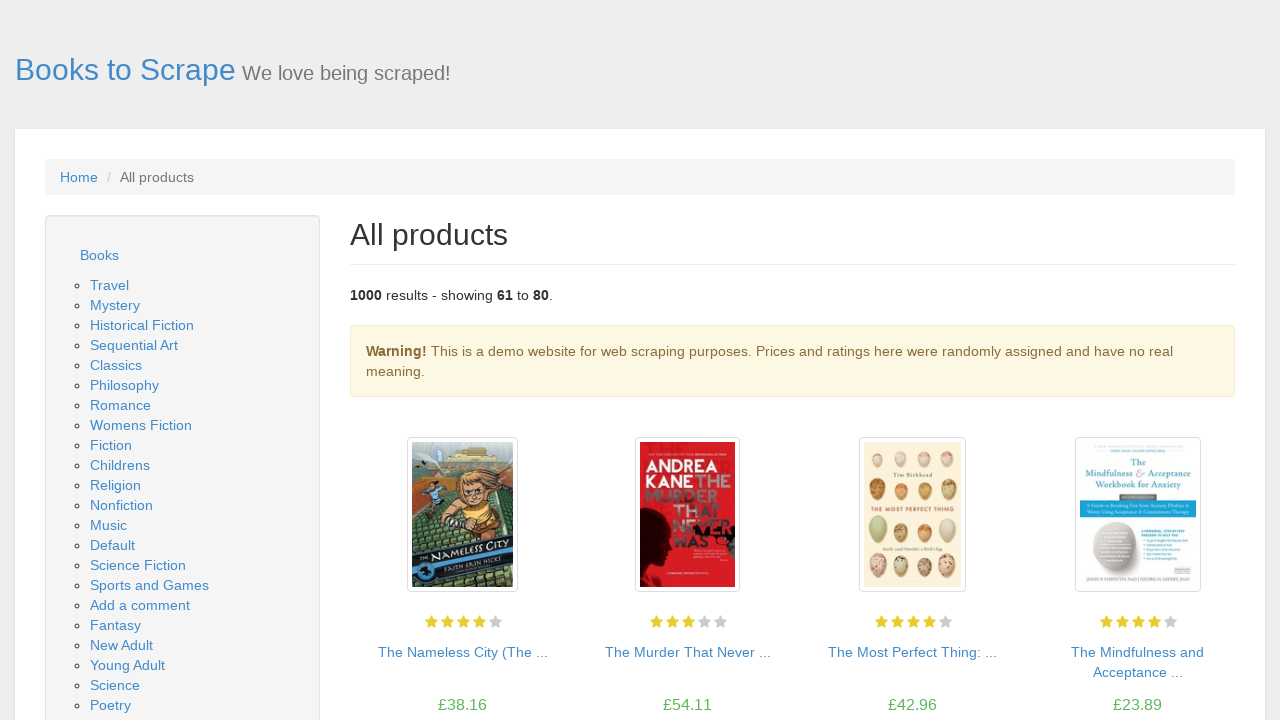

Waited for book products to load on the new page
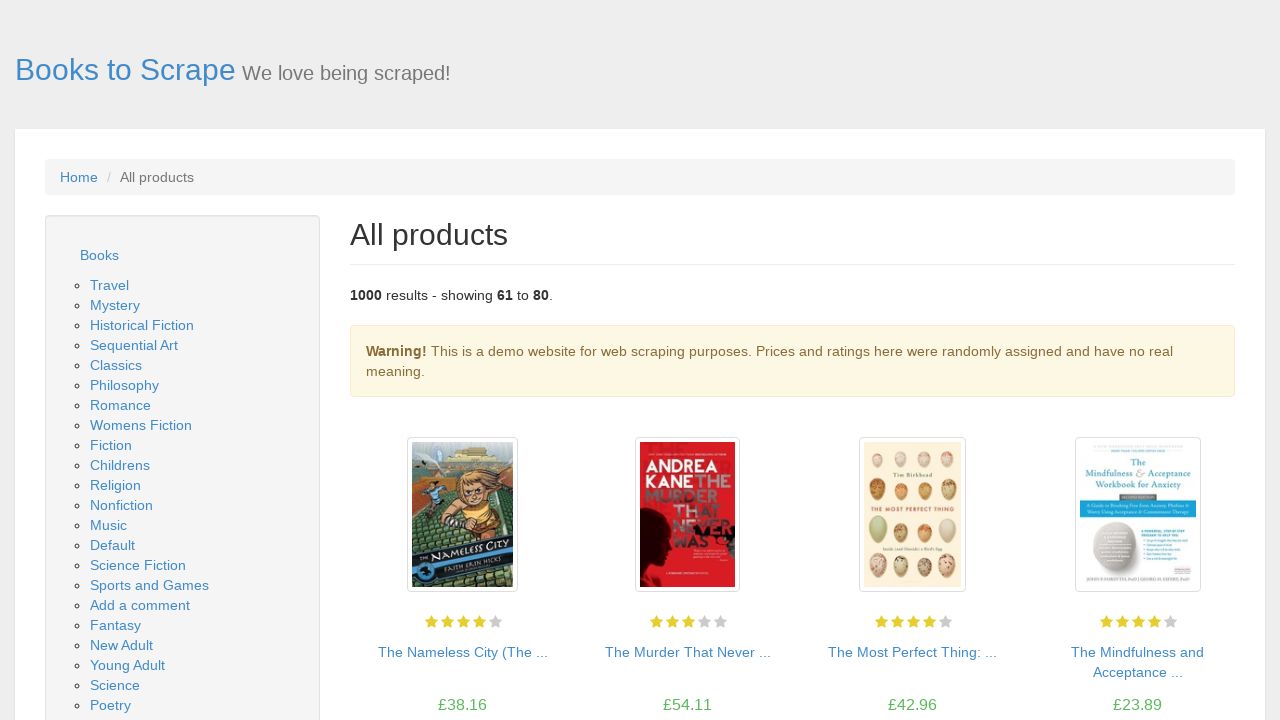

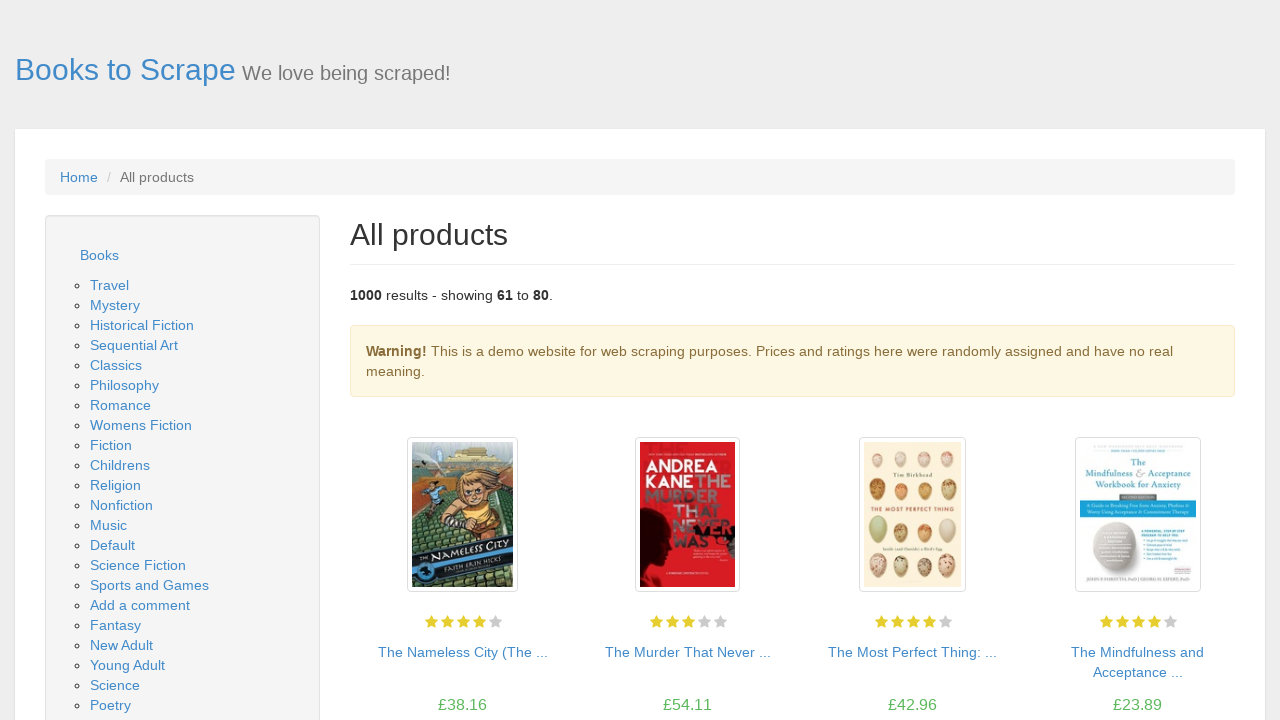